Tests the add/remove elements functionality by clicking the "Add Element" button 6 times to create delete buttons, then verifies the delete buttons are present

Starting URL: http://the-internet.herokuapp.com/add_remove_elements/

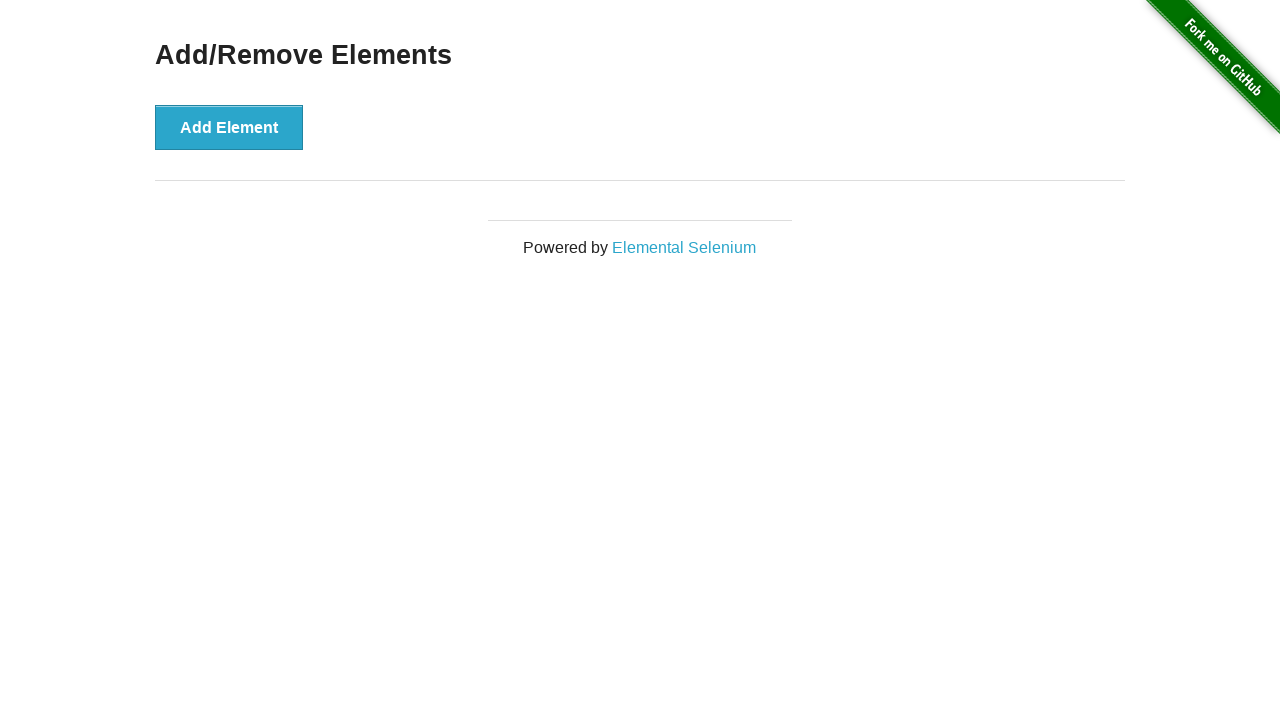

Clicked 'Add Element' button at (229, 127) on text=Add Element
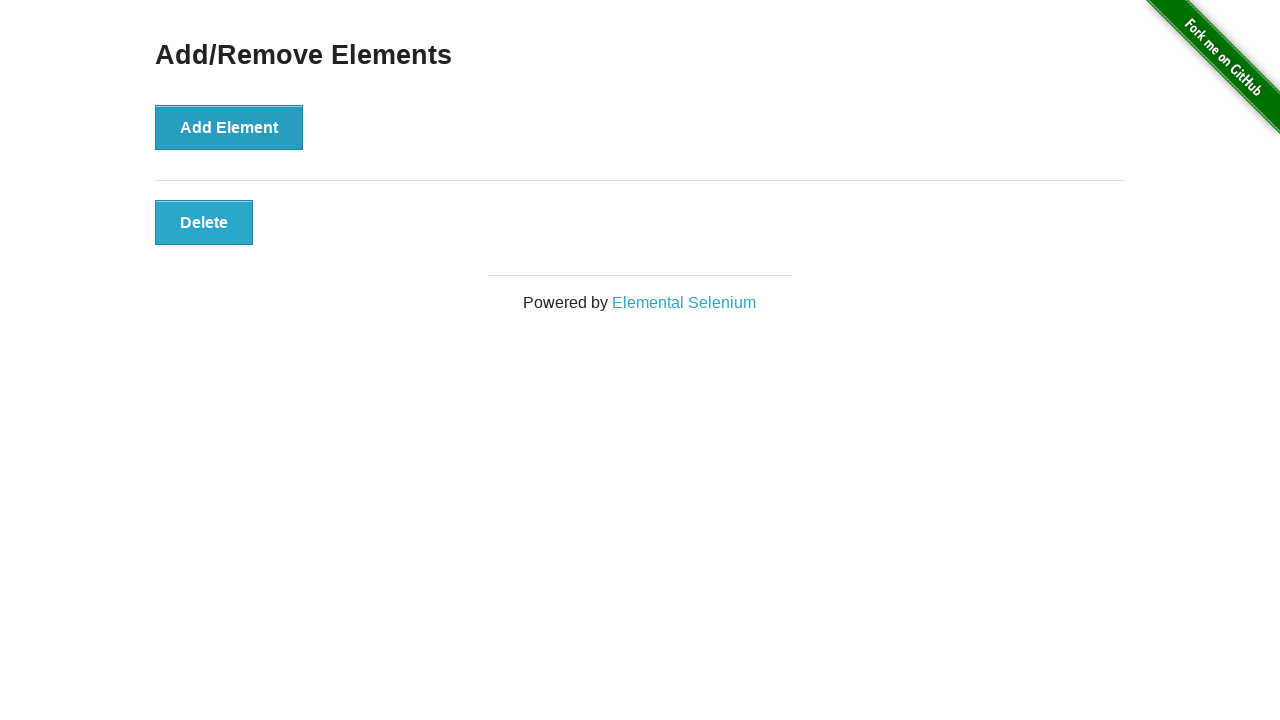

Clicked 'Add Element' button at (229, 127) on text=Add Element
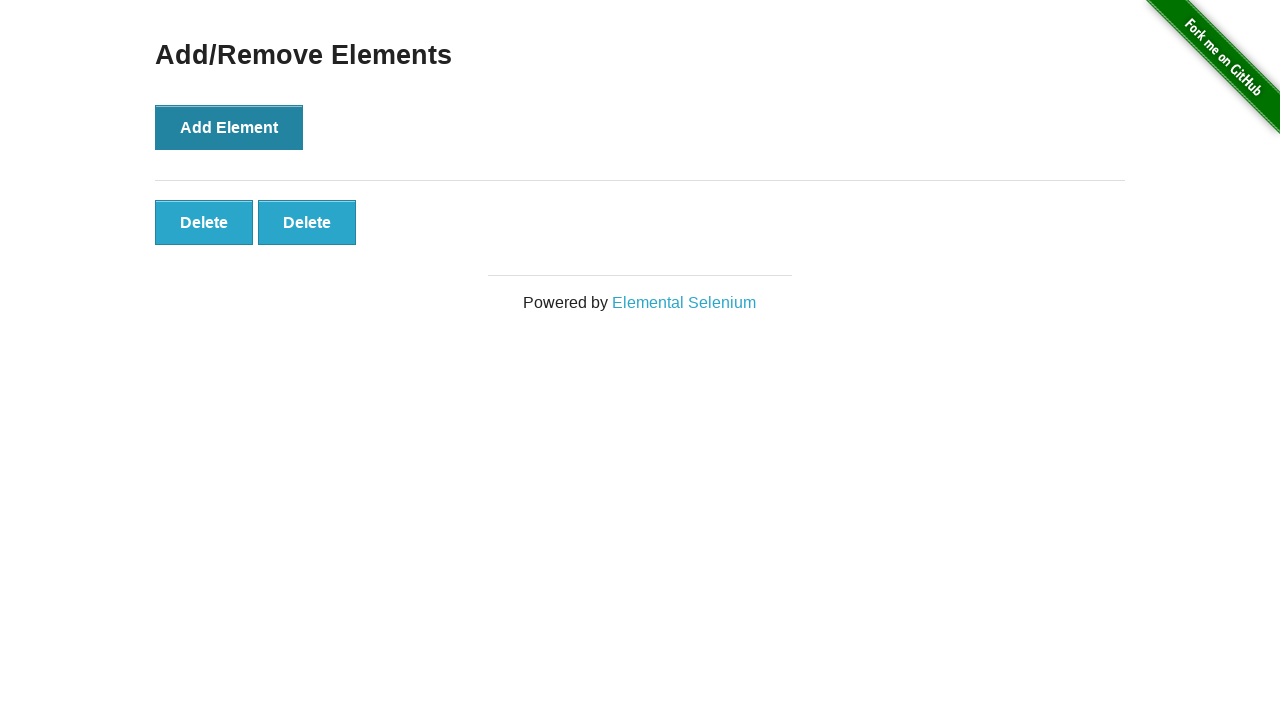

Clicked 'Add Element' button at (229, 127) on text=Add Element
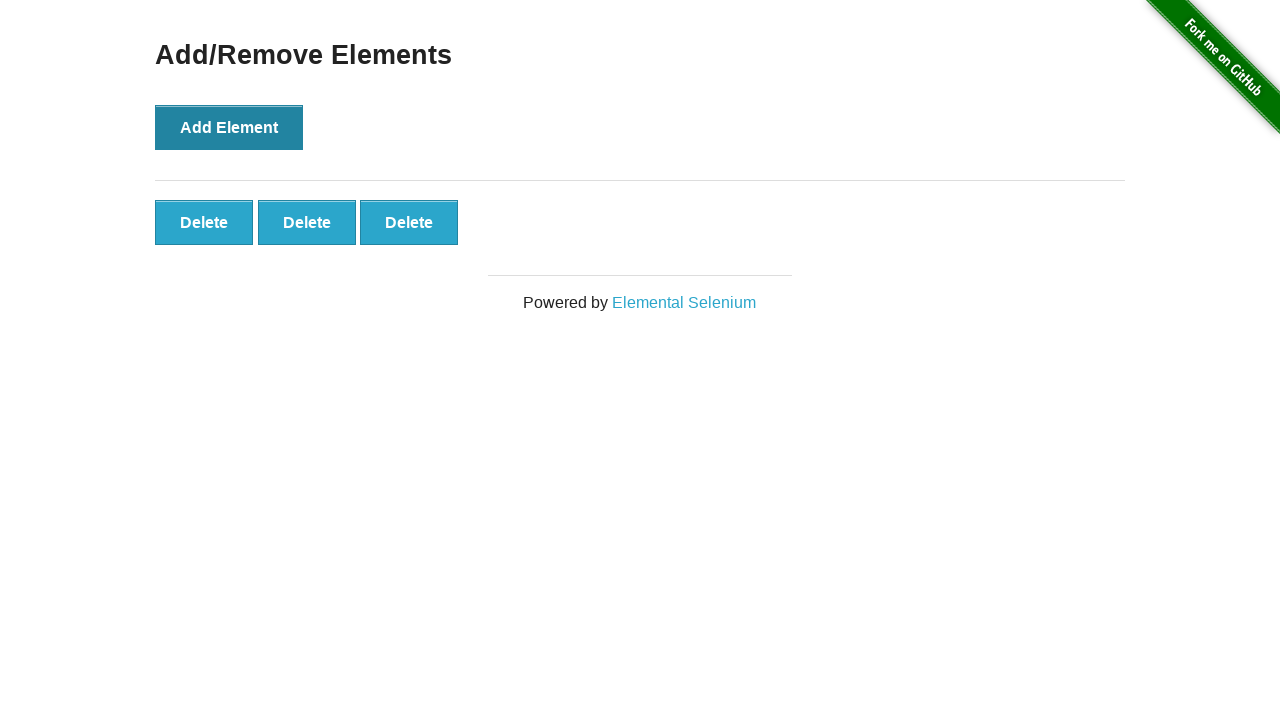

Clicked 'Add Element' button at (229, 127) on text=Add Element
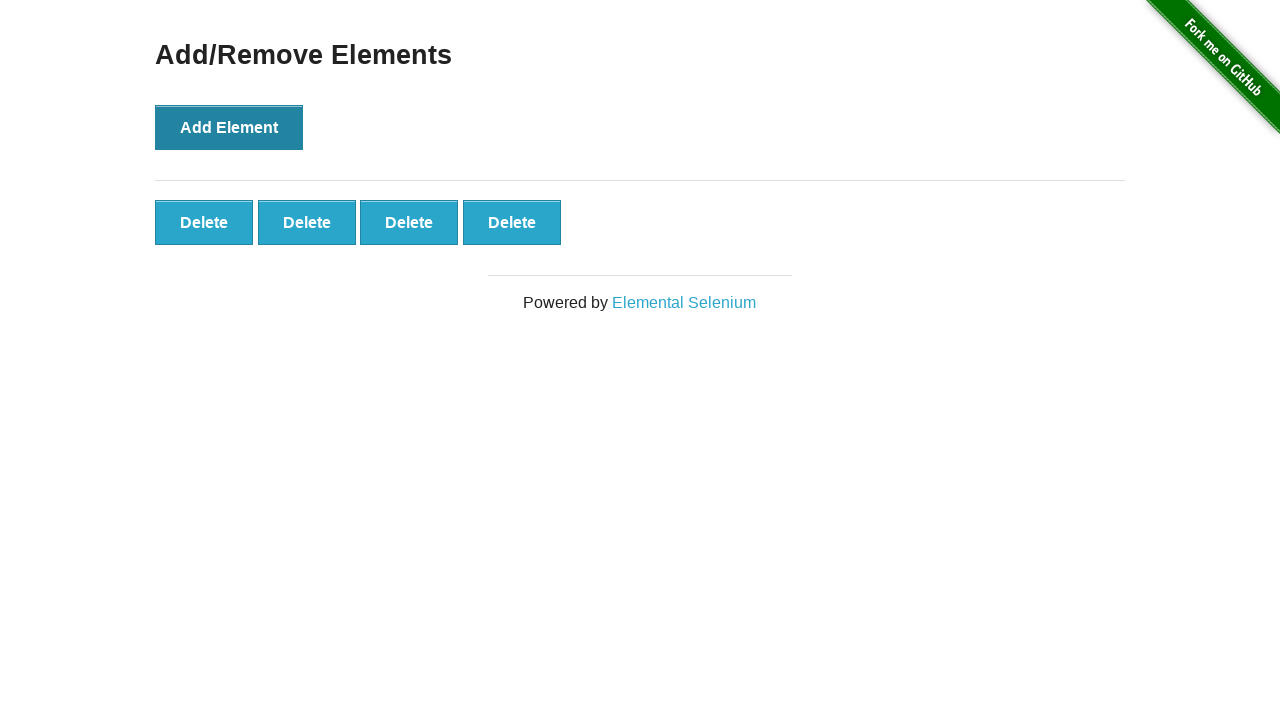

Clicked 'Add Element' button at (229, 127) on text=Add Element
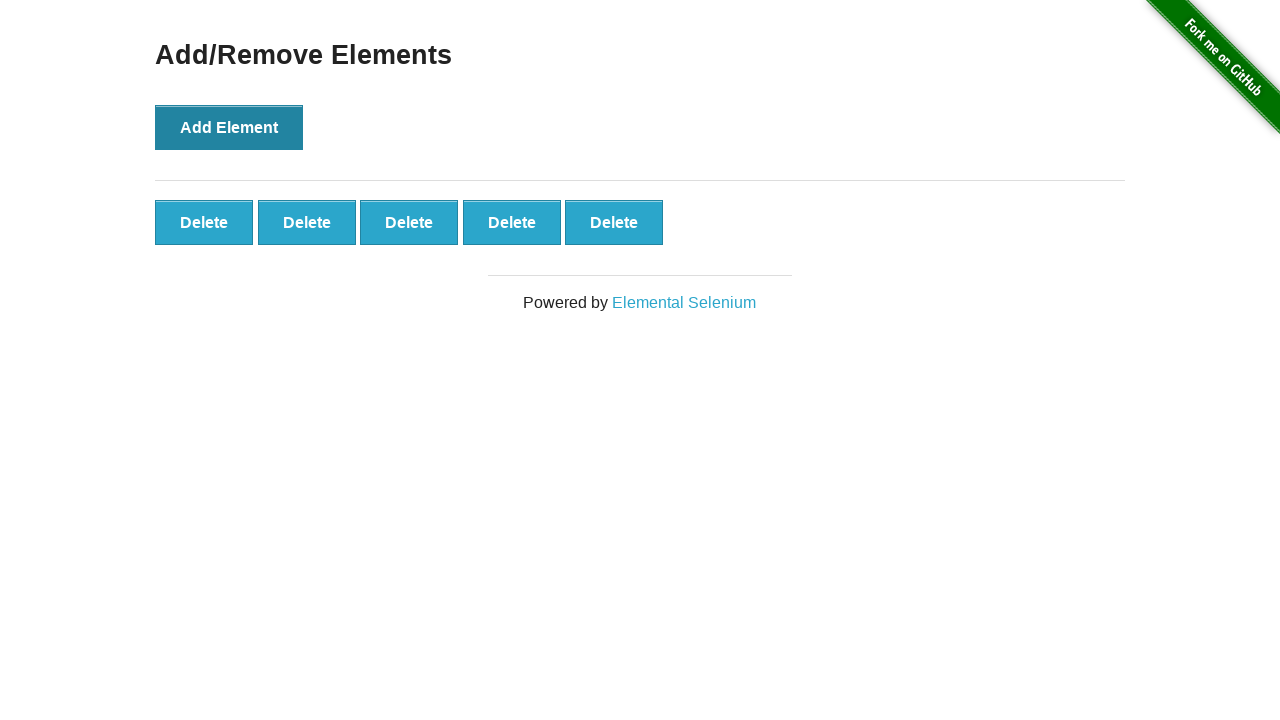

Clicked 'Add Element' button at (229, 127) on text=Add Element
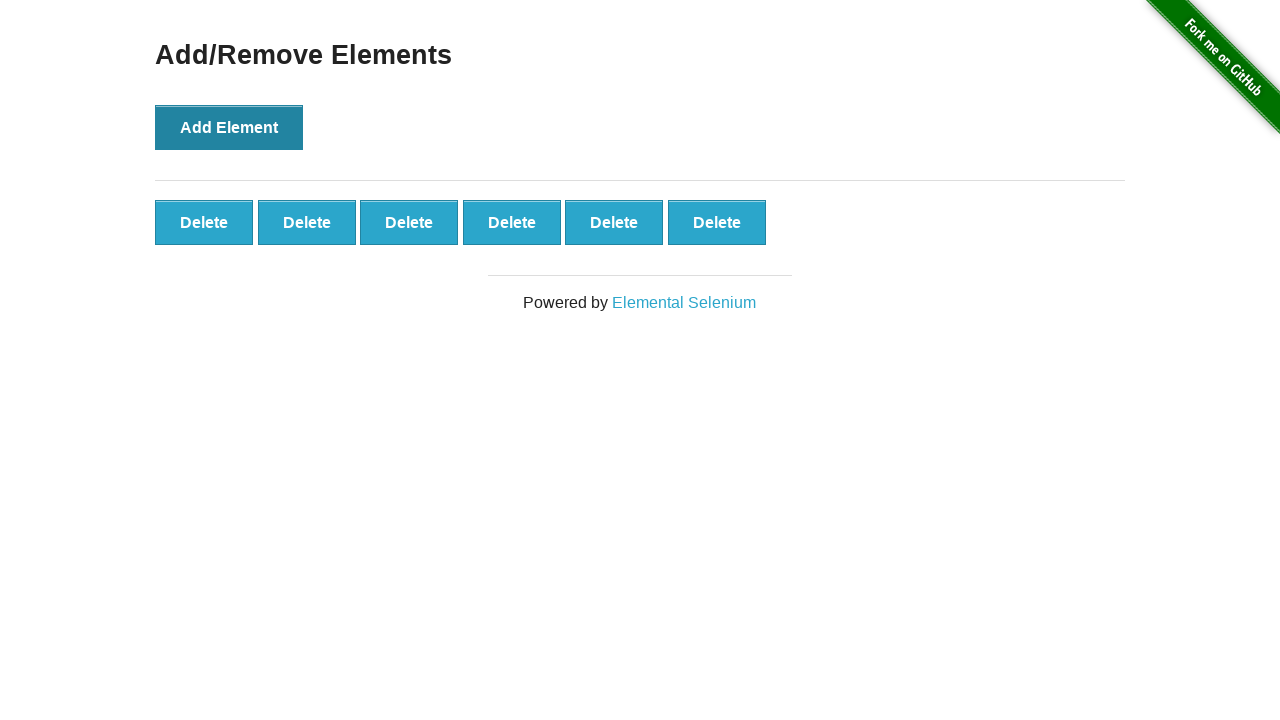

Verified delete buttons are present
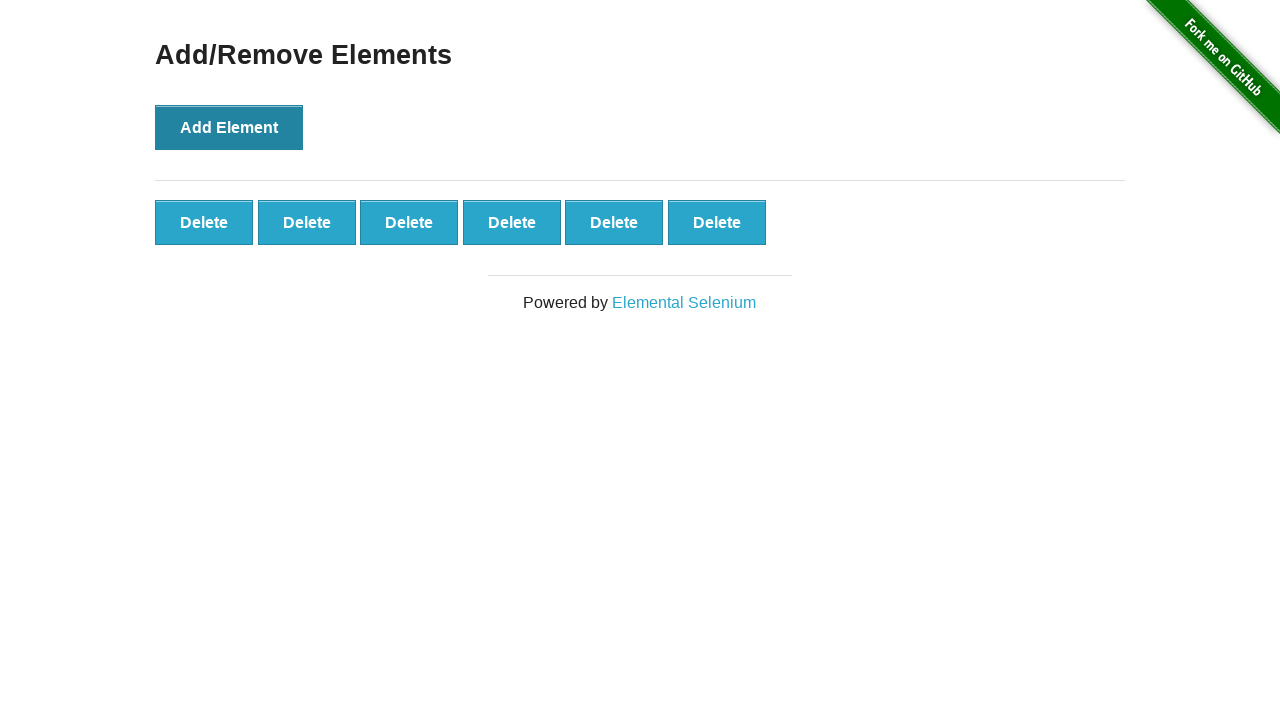

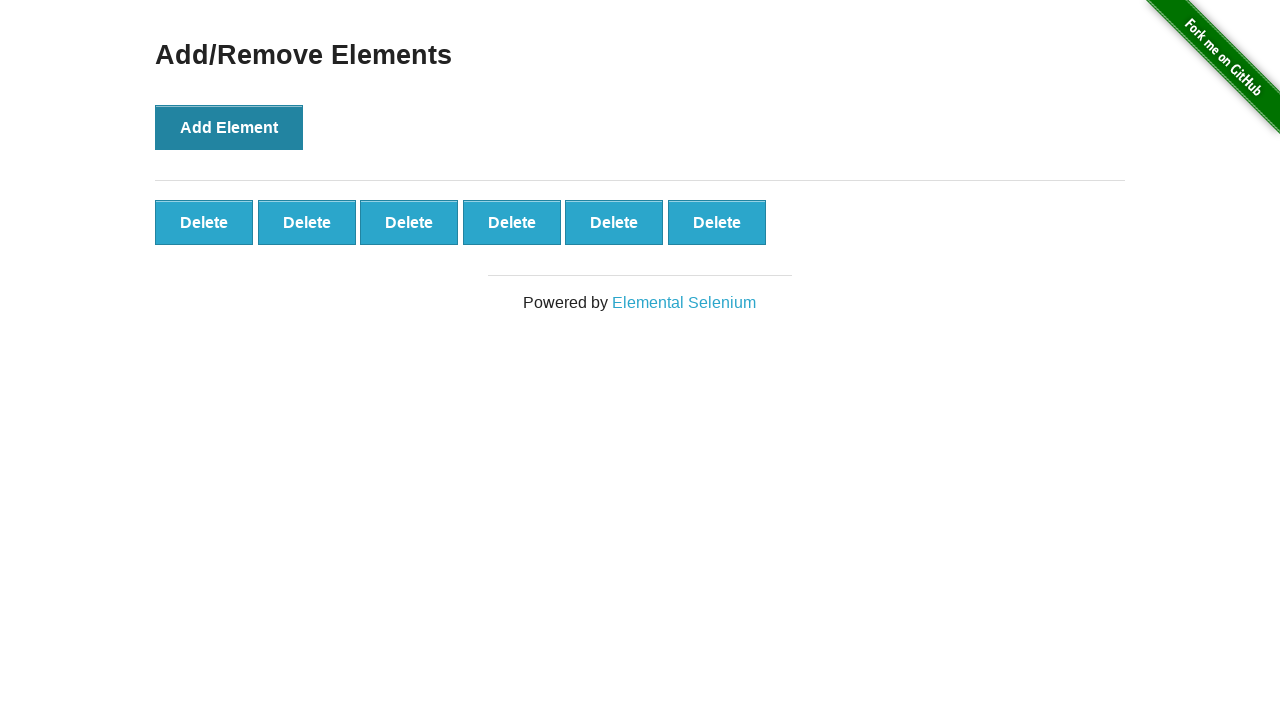